Tests adding a specific product (Cucumber) to the shopping cart by iterating through product listings and clicking the corresponding Add to Cart button

Starting URL: https://rahulshettyacademy.com/seleniumPractise/#/

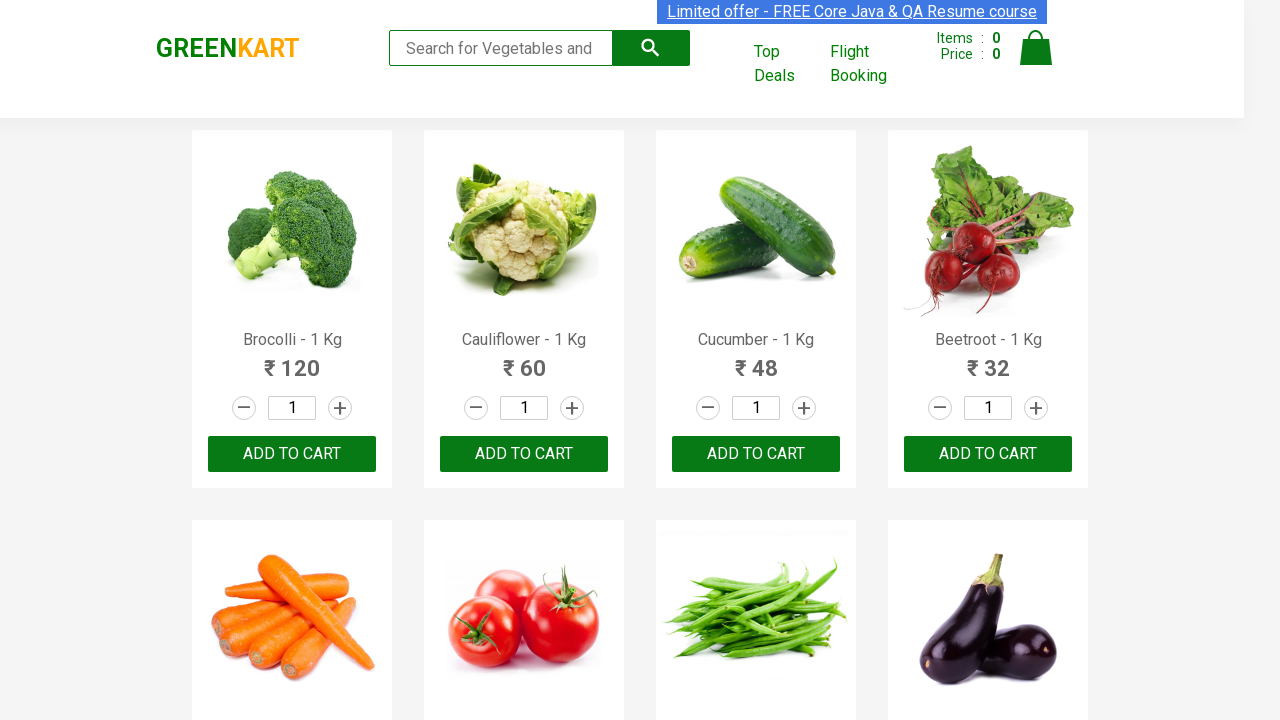

Waited for product listings to load
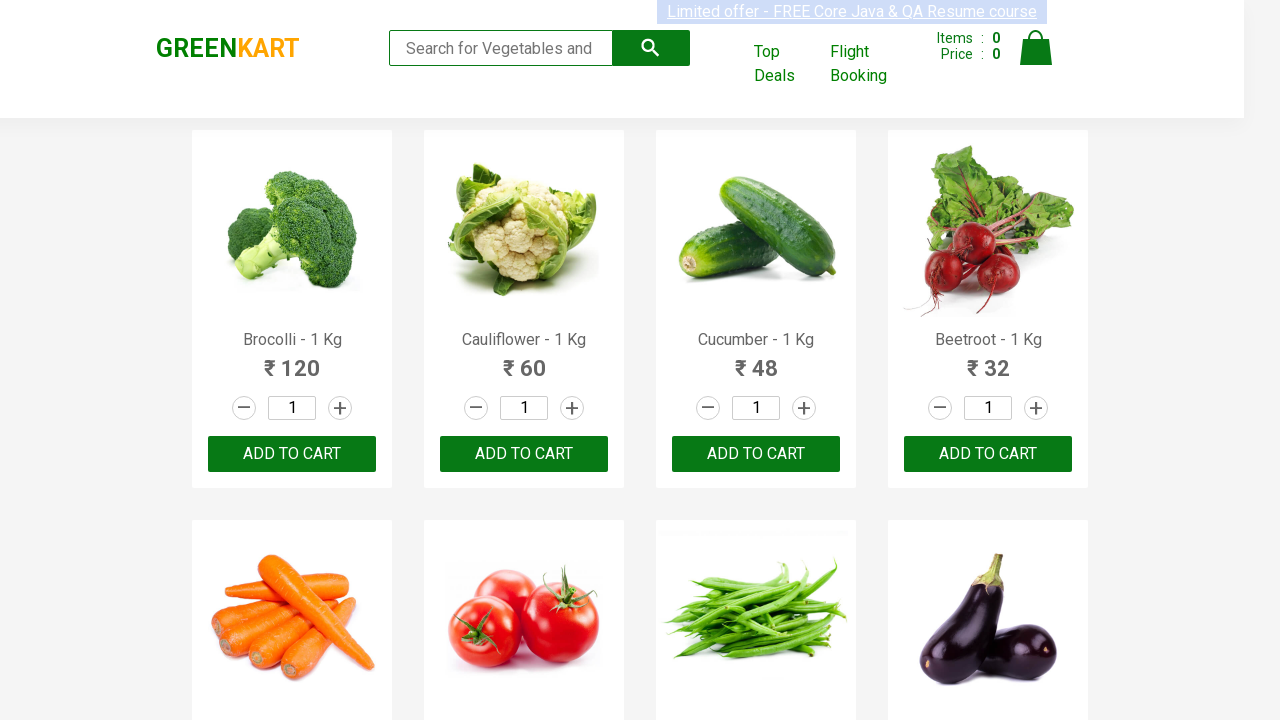

Retrieved all product name elements
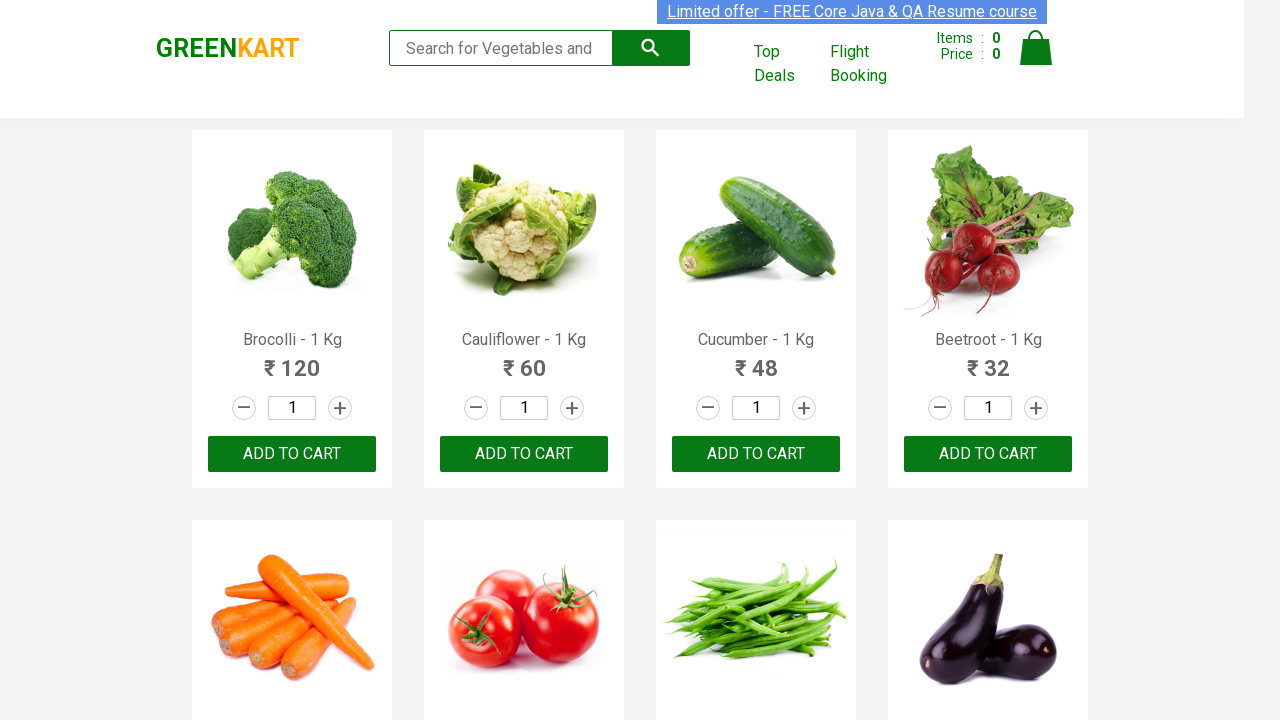

Retrieved product name: Brocolli - 1 Kg
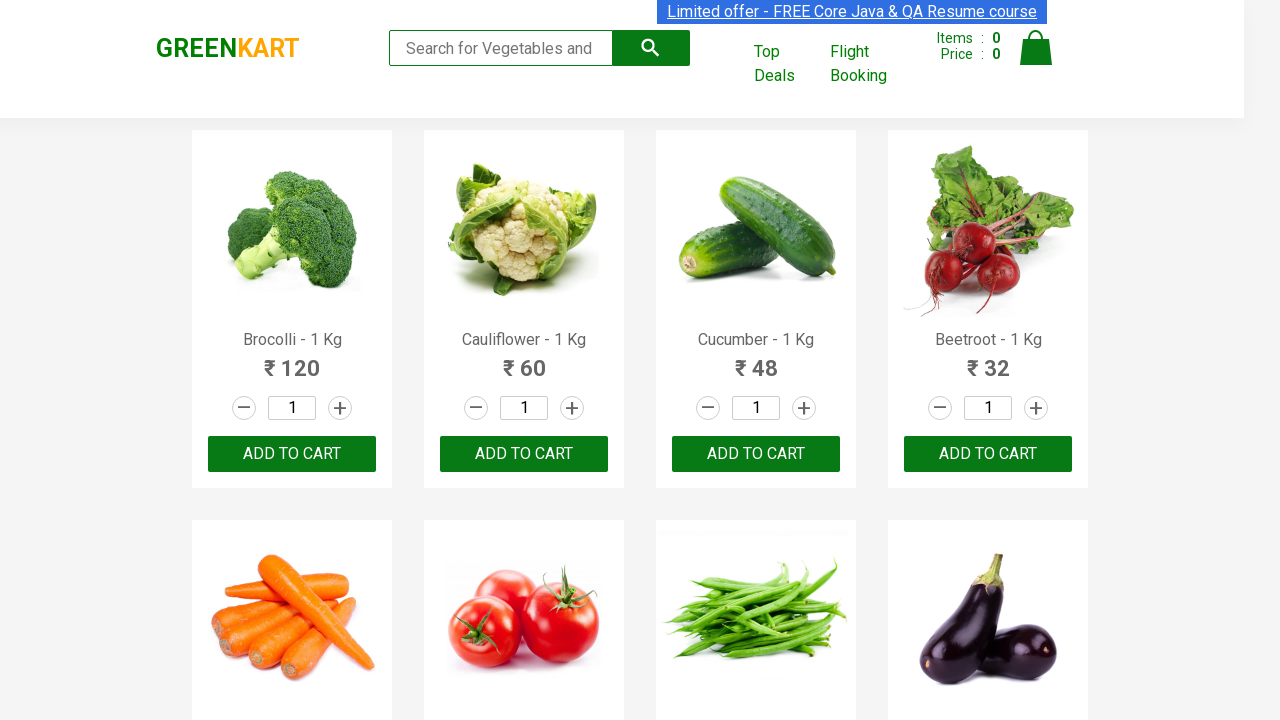

Retrieved product name: Cauliflower - 1 Kg
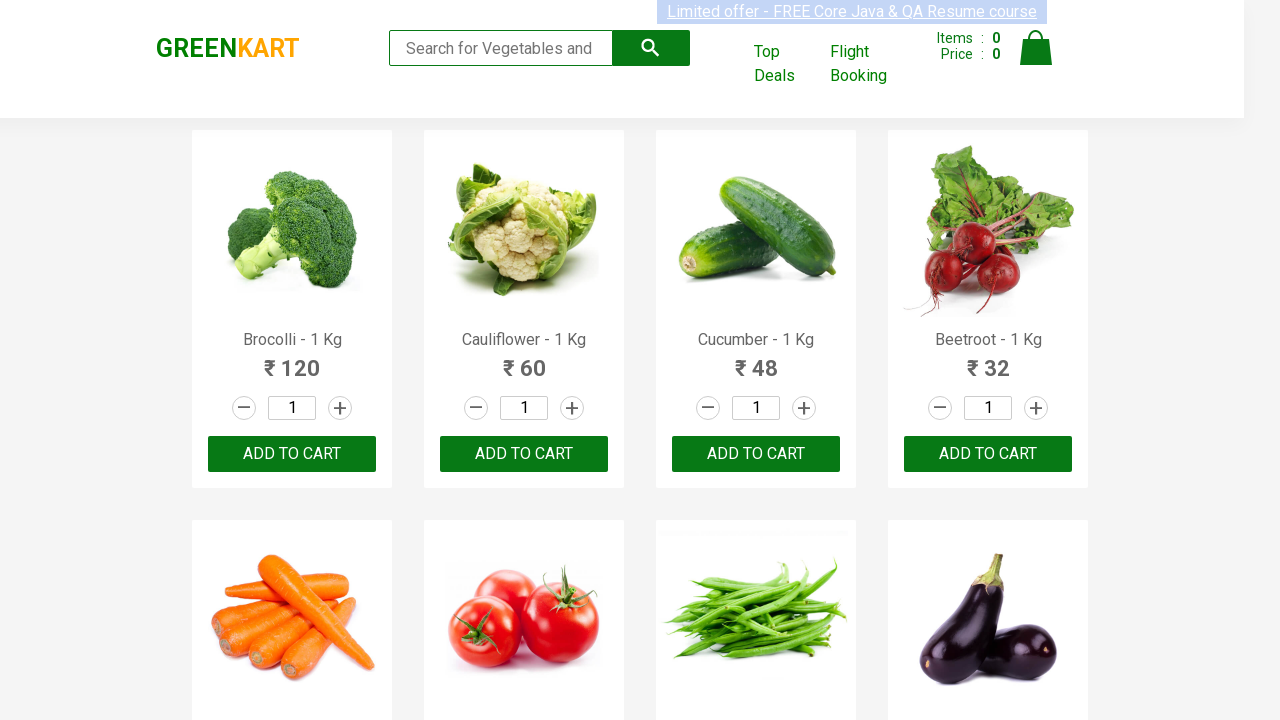

Retrieved product name: Cucumber - 1 Kg
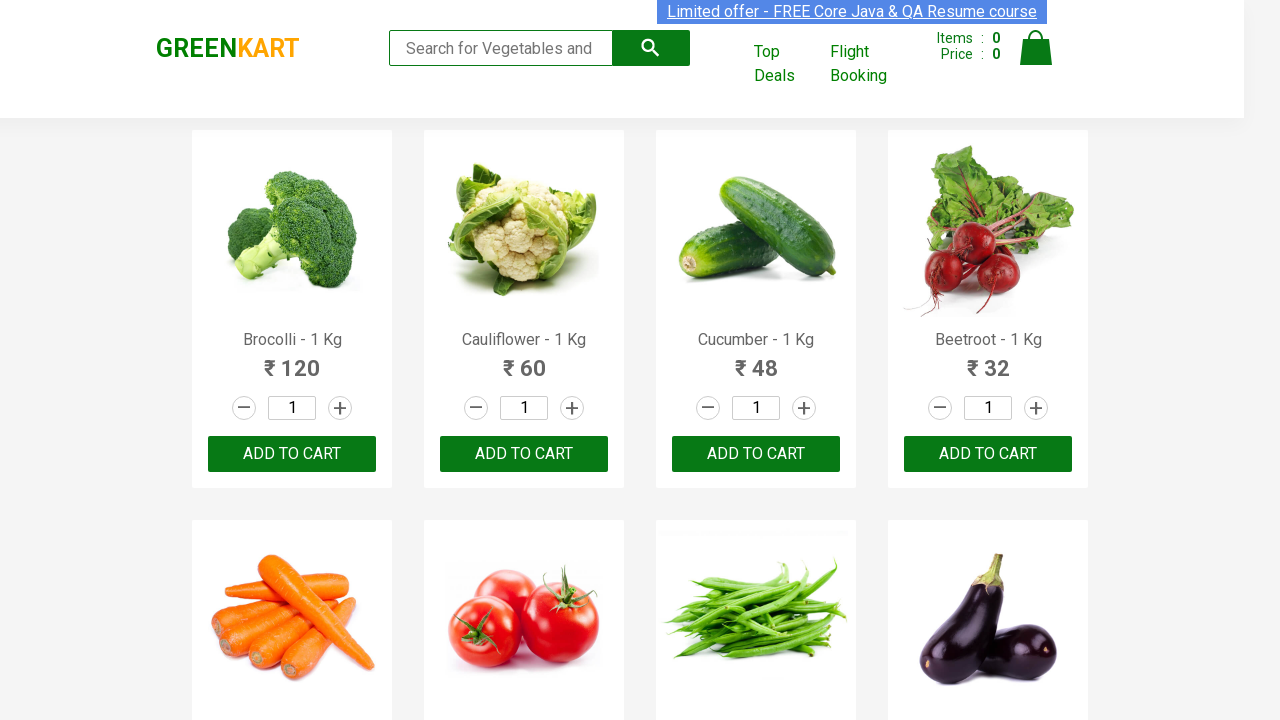

Retrieved all ADD TO CART buttons
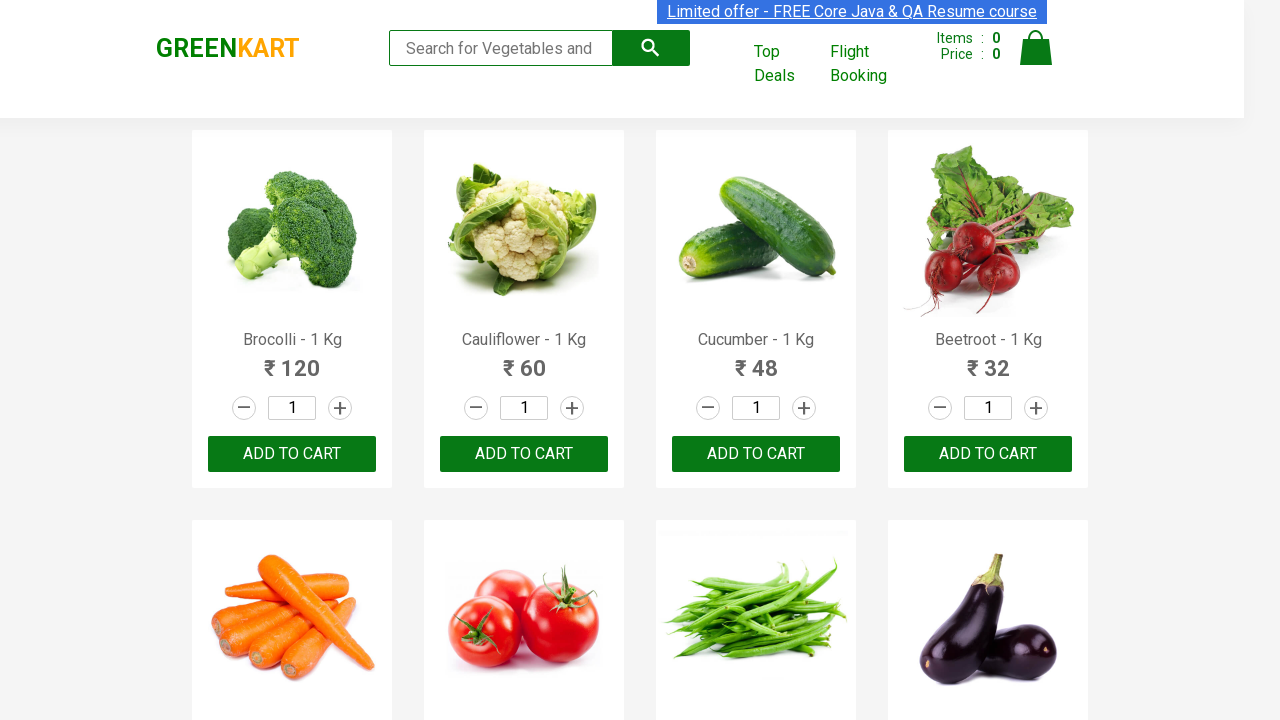

Clicked ADD TO CART button for Cucumber product at (756, 454) on button:has-text('ADD TO CART') >> nth=2
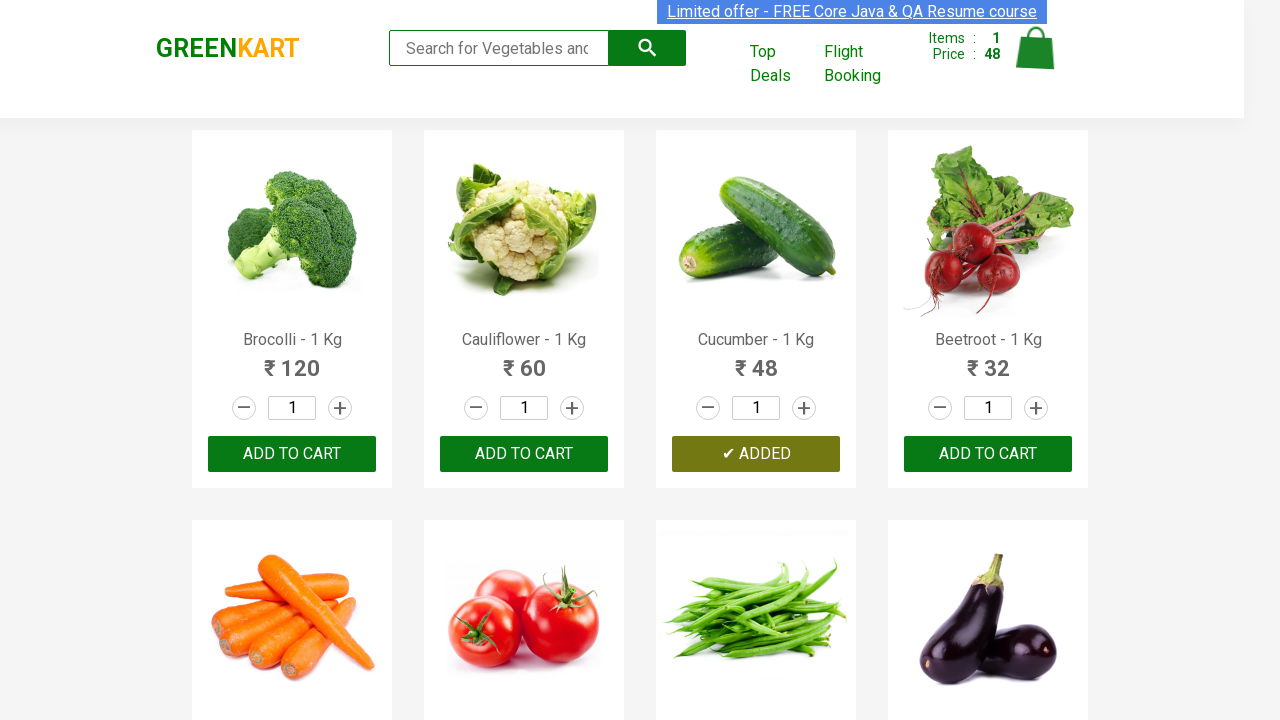

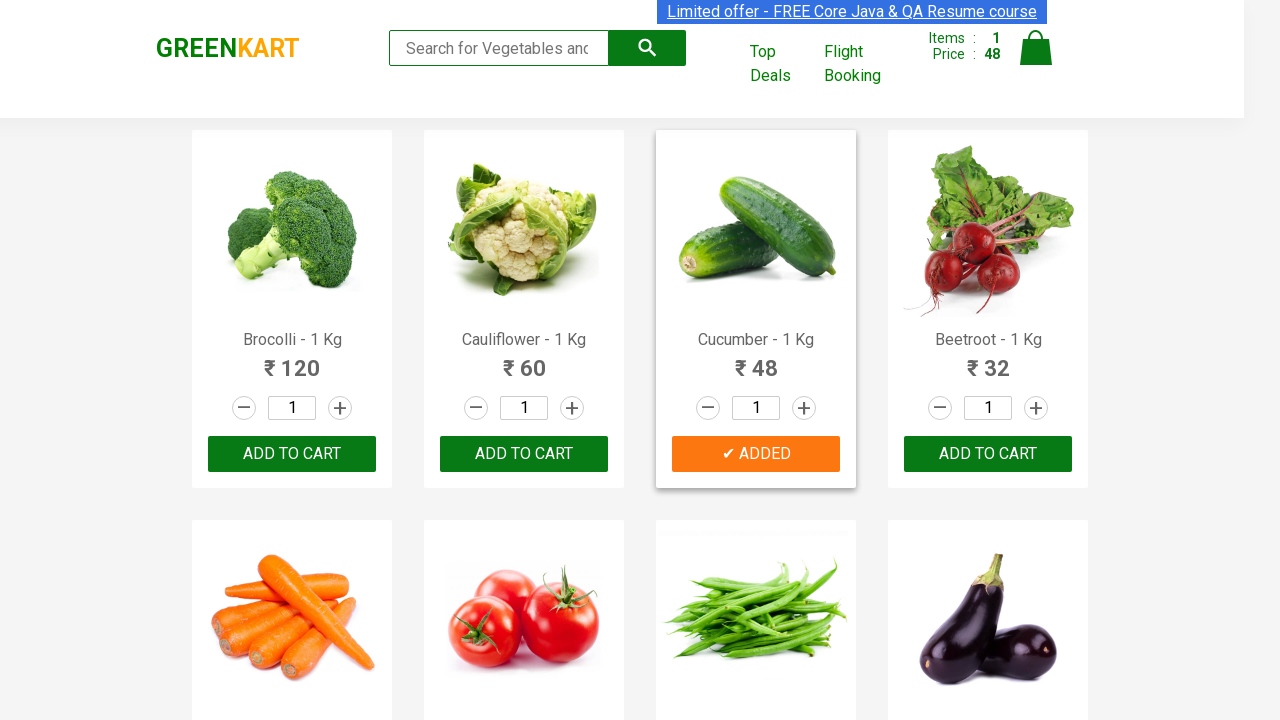